Tests various element locator strategies by finding and clicking elements on a contacts app page using different selectors

Starting URL: https://contacts-app.tobbymarshall815.vercel.app/

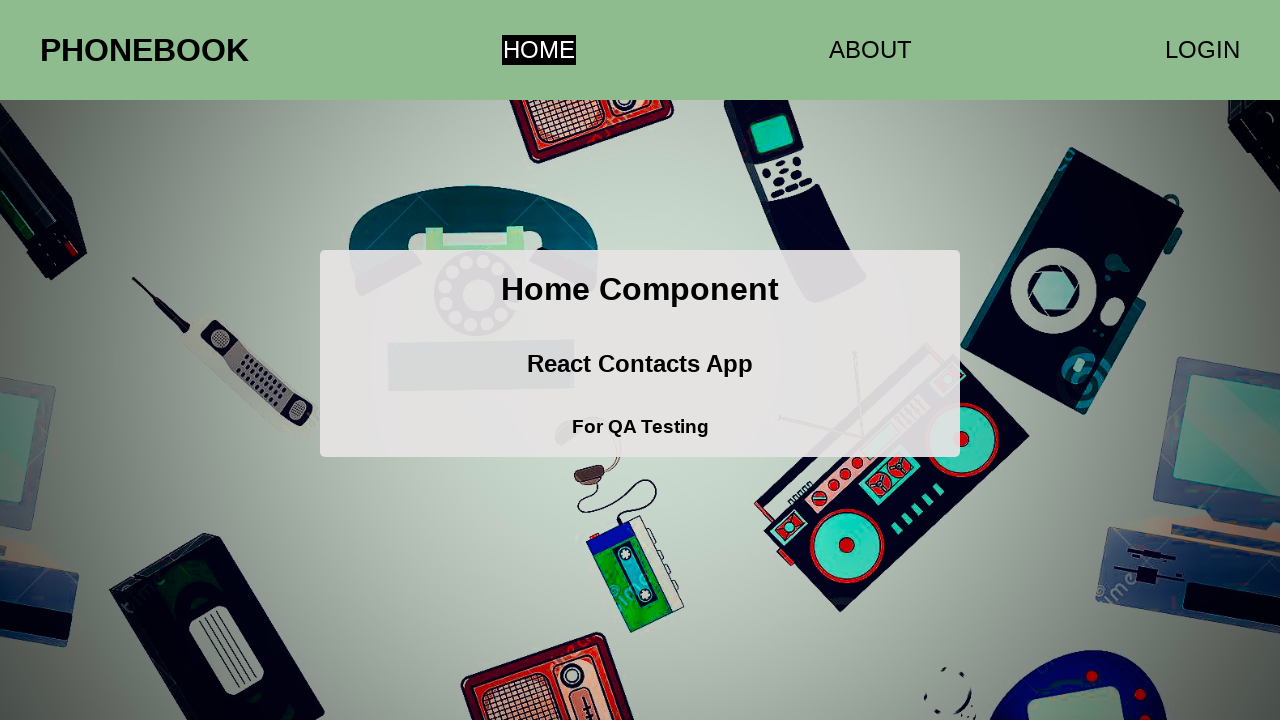

Clicked the first h1 element (PHONEBOOK) at (144, 50) on h1 >> nth=0
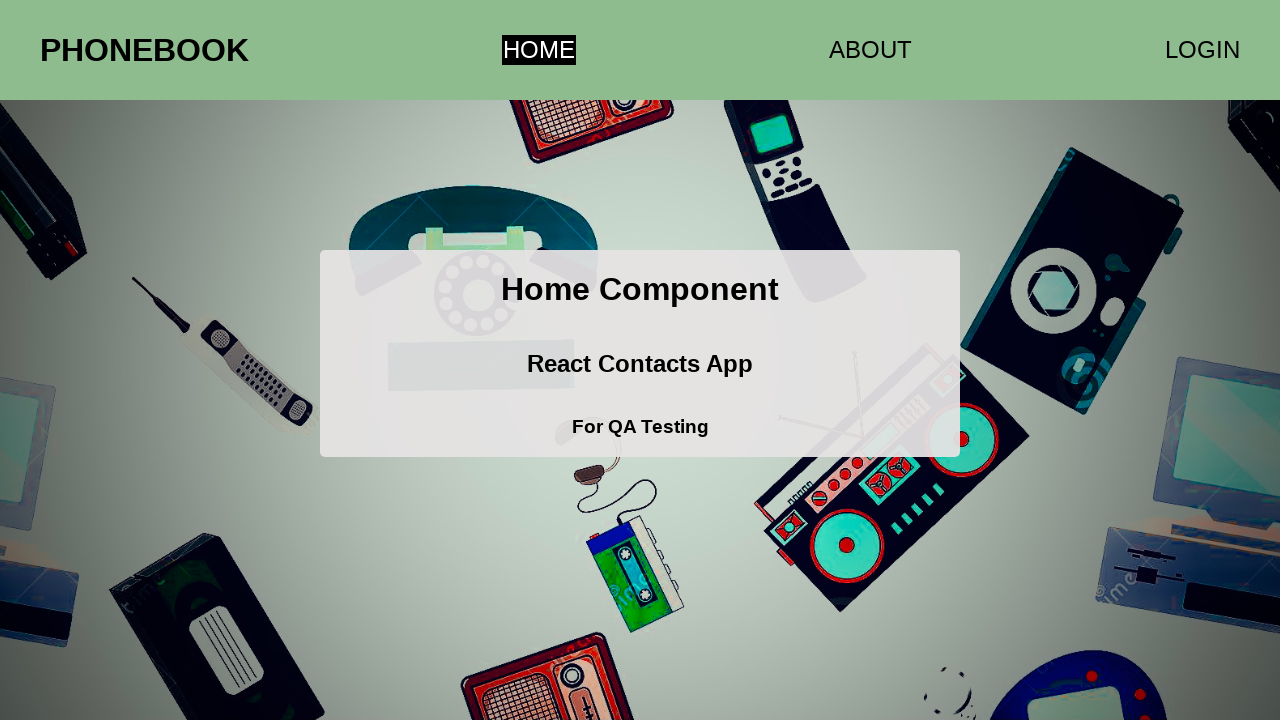

Clicked the second h1 element (Home Component) at (640, 290) on h1 >> nth=1
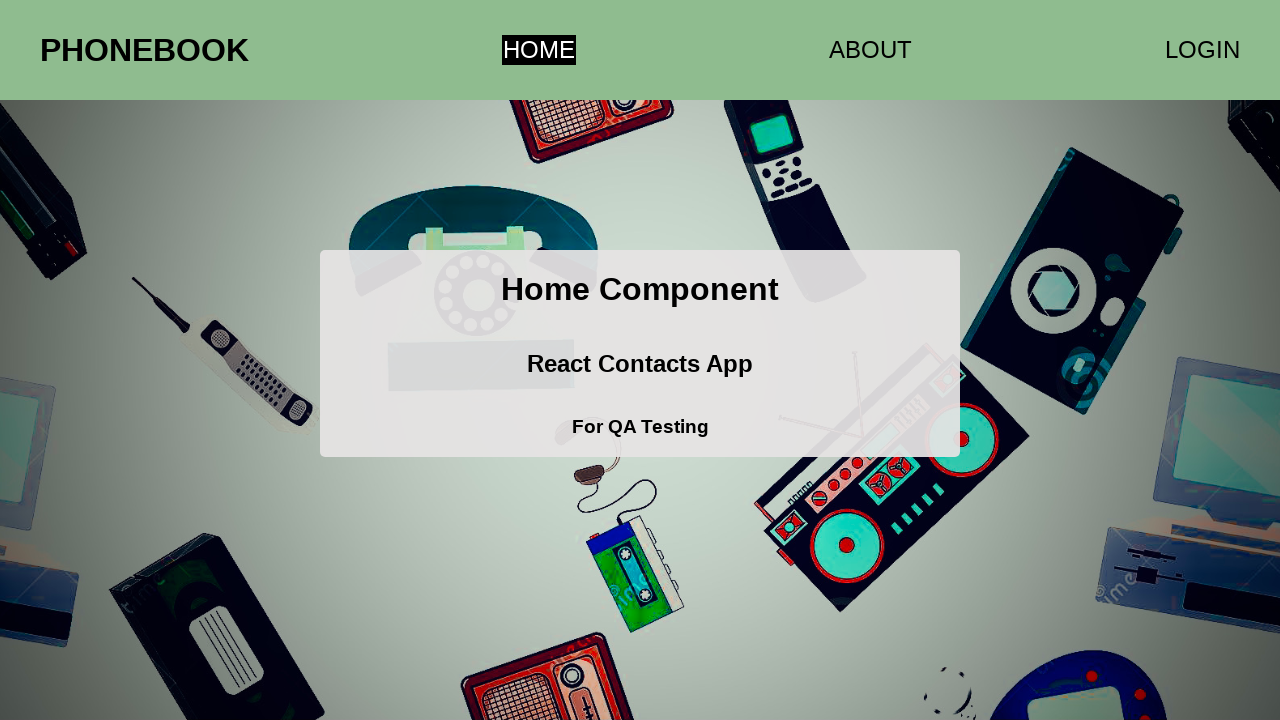

Clicked the ABOUT link at (870, 50) on text=ABOUT
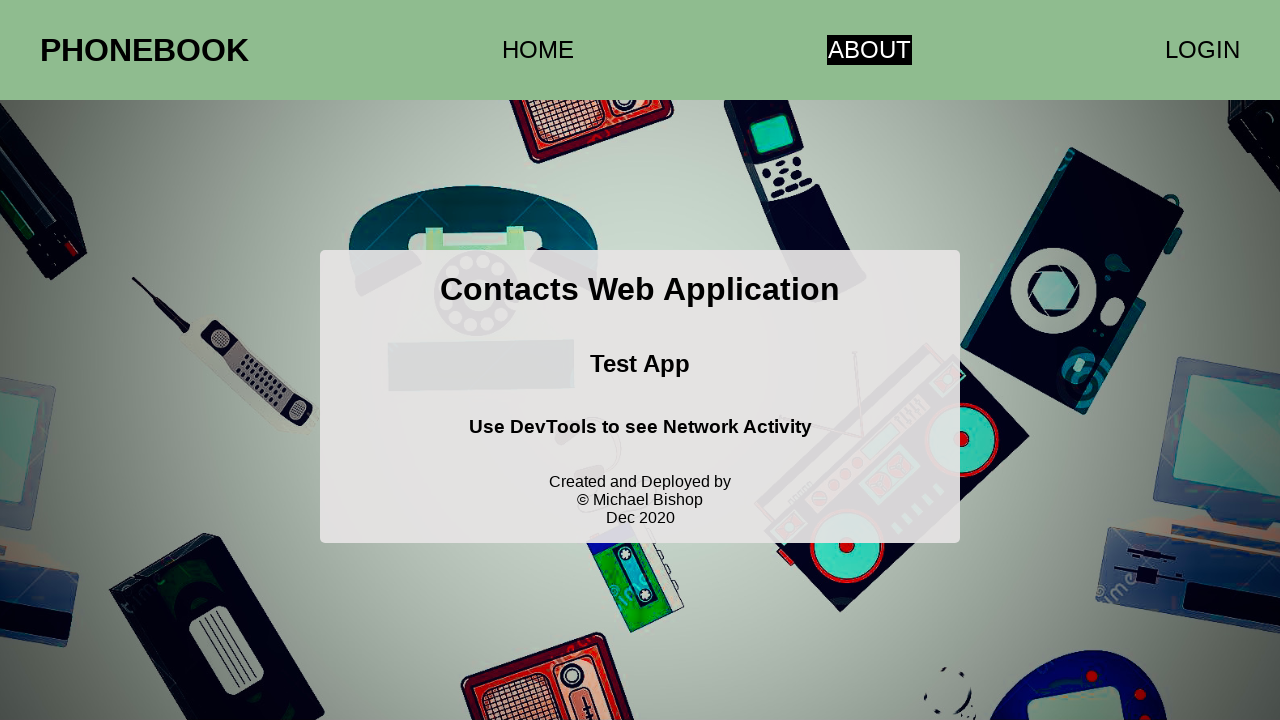

Clicked the home link using href attribute at (538, 50) on a[href='/home']
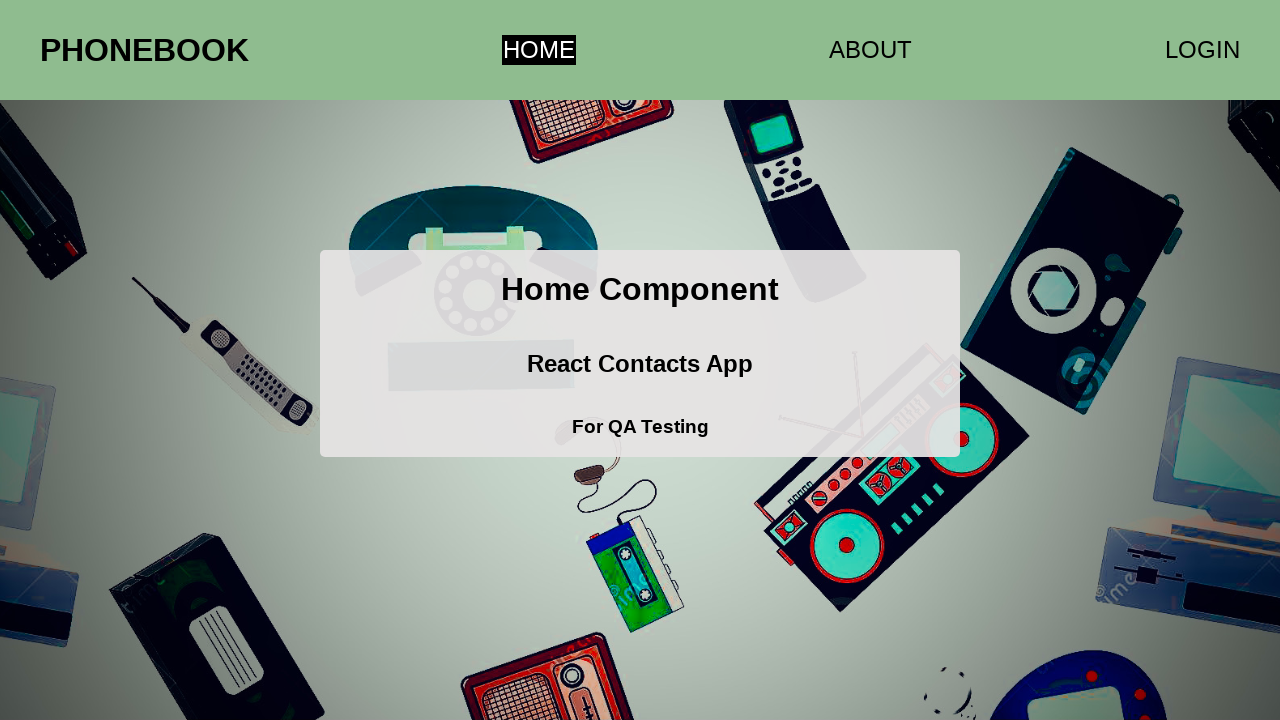

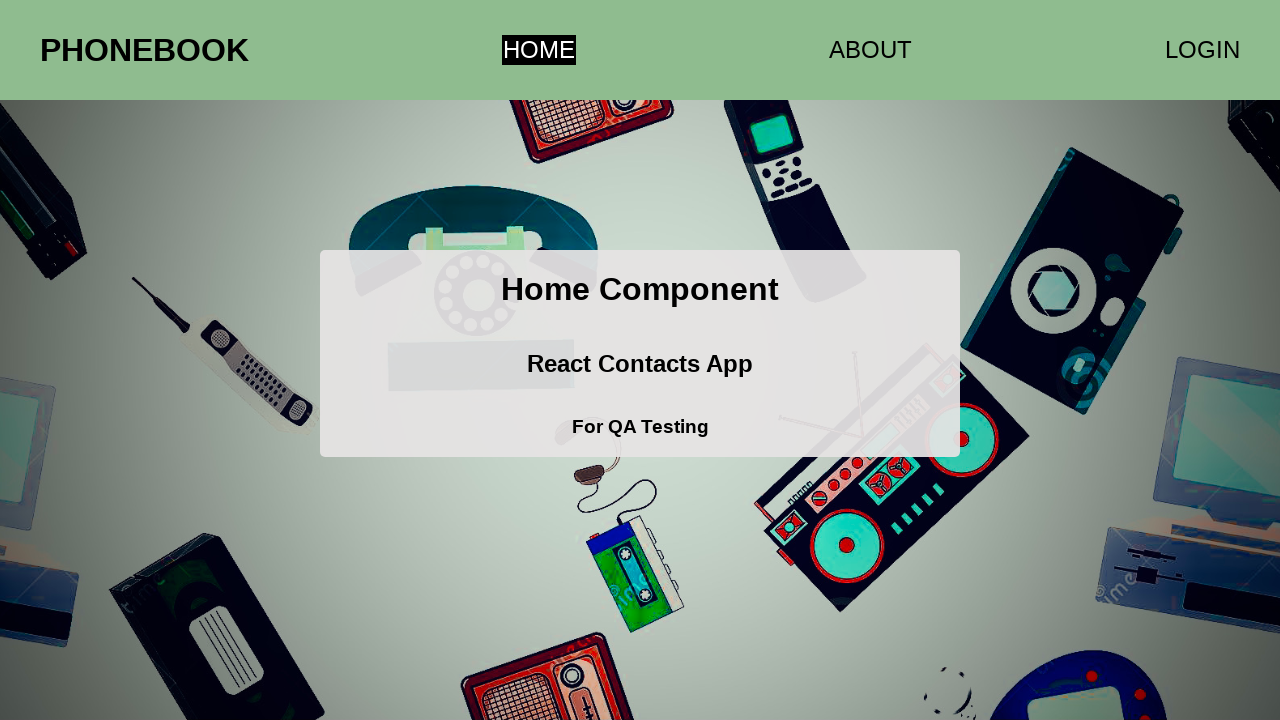